Tests that the browser back button works correctly with filter navigation

Starting URL: https://demo.playwright.dev/todomvc

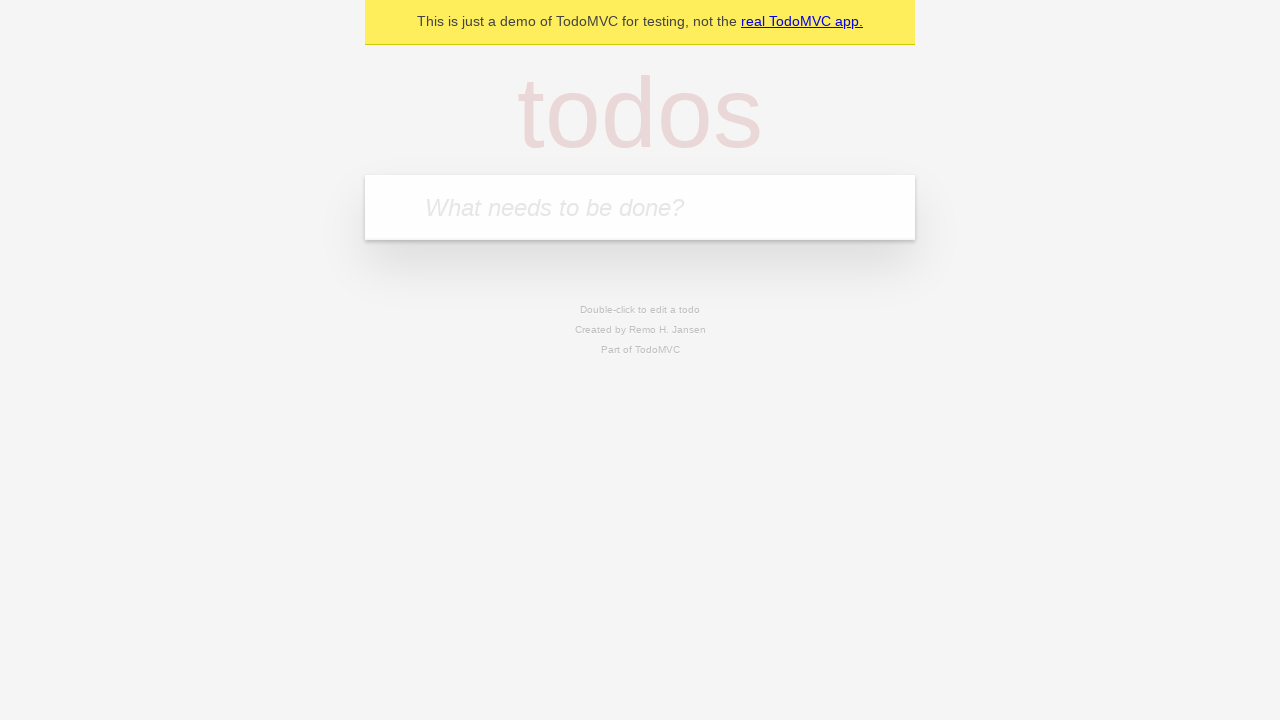

Filled new-todo field with 'buy some cheese' on .new-todo
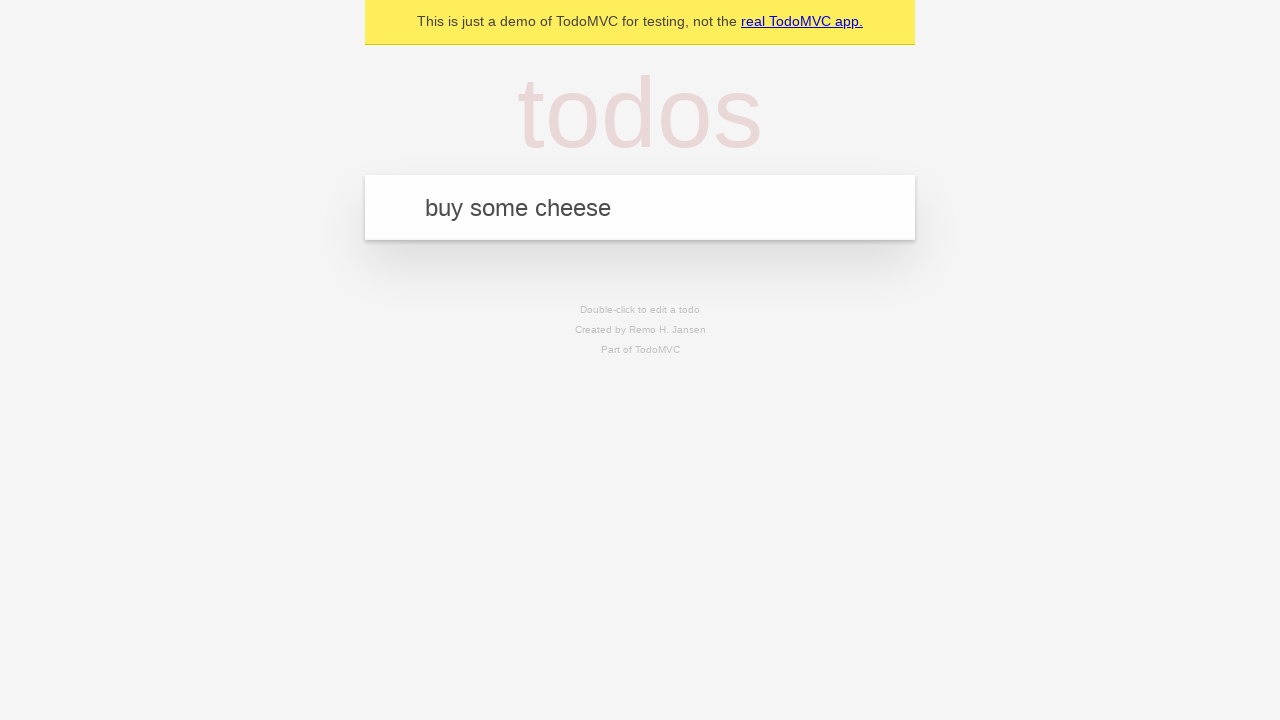

Pressed Enter to create first todo on .new-todo
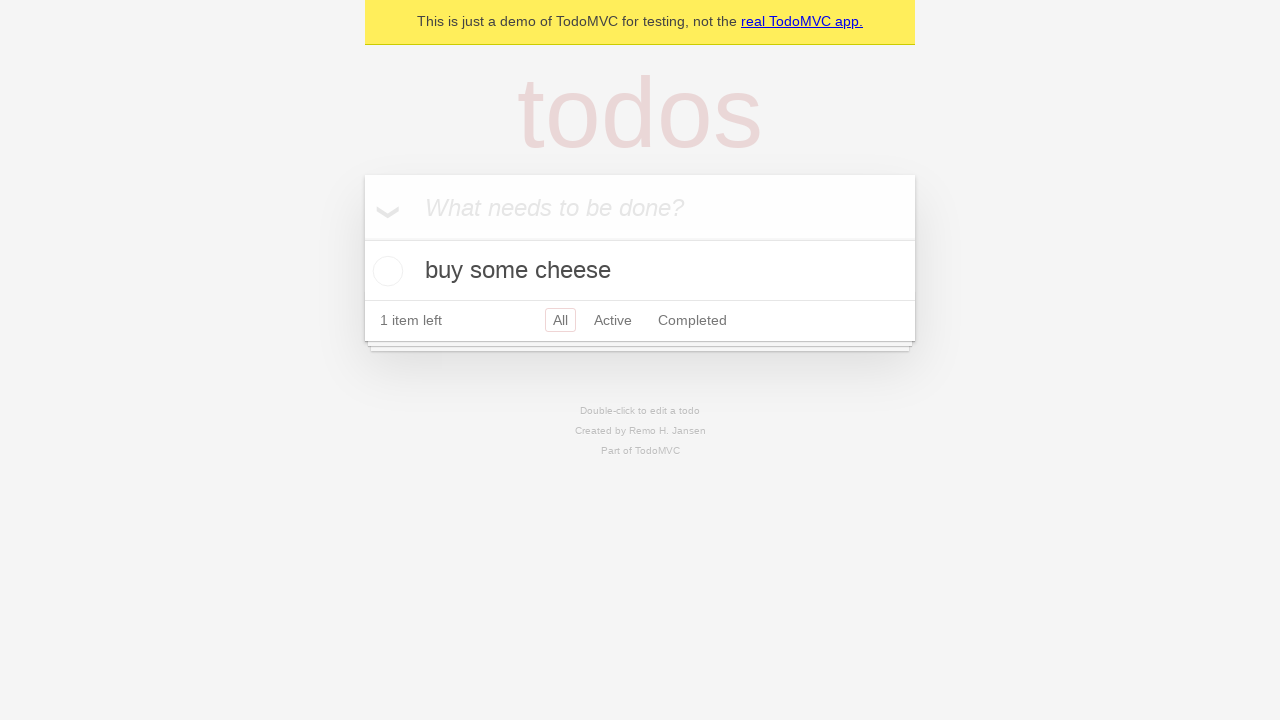

Filled new-todo field with 'feed the cat' on .new-todo
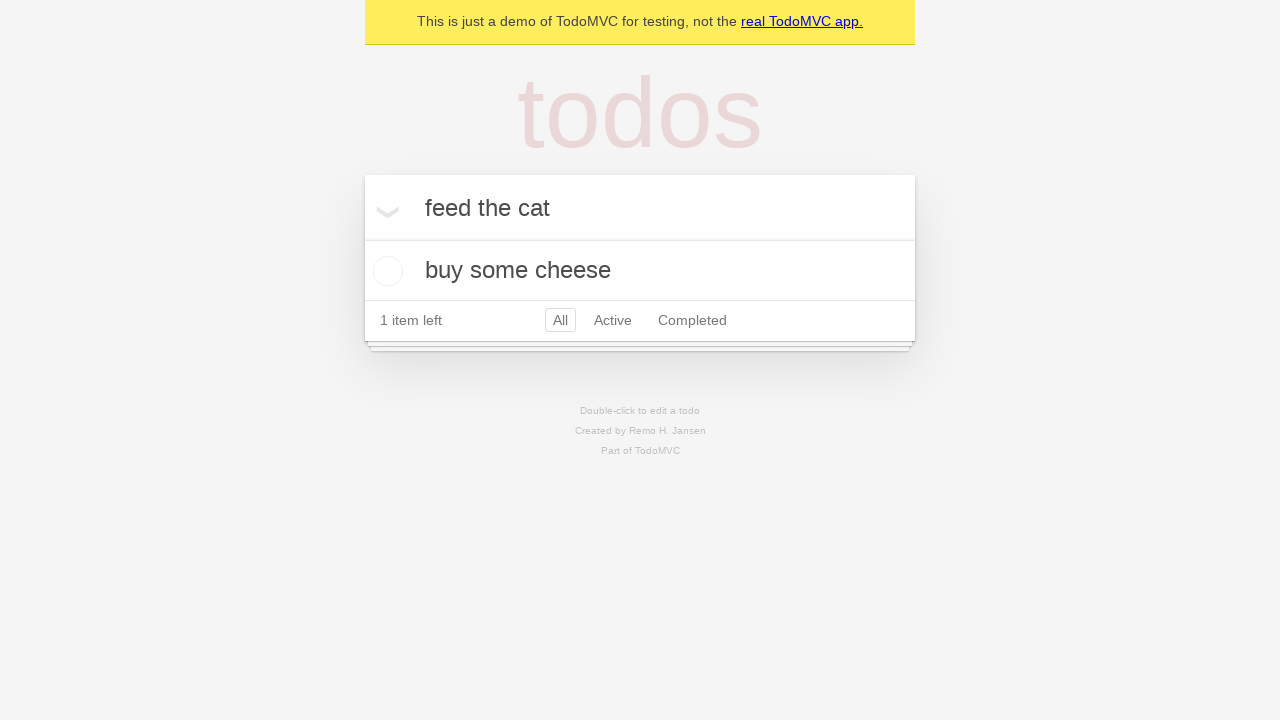

Pressed Enter to create second todo on .new-todo
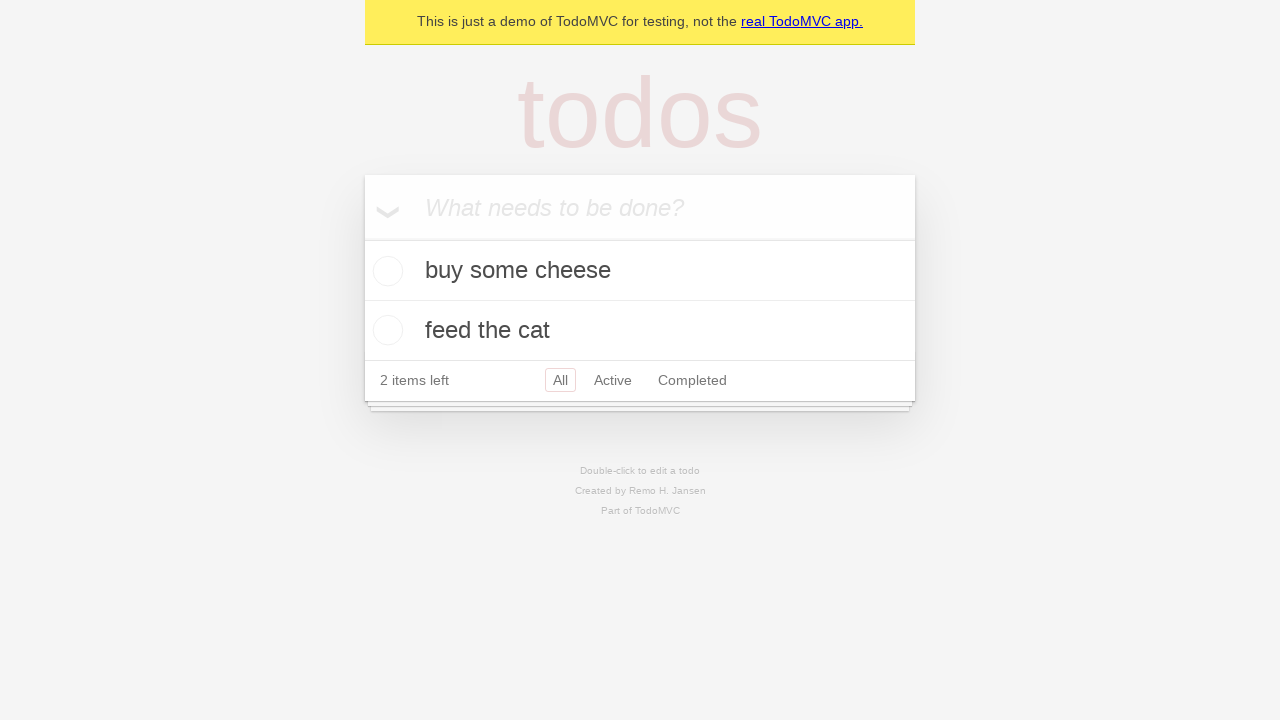

Filled new-todo field with 'book a doctors appointment' on .new-todo
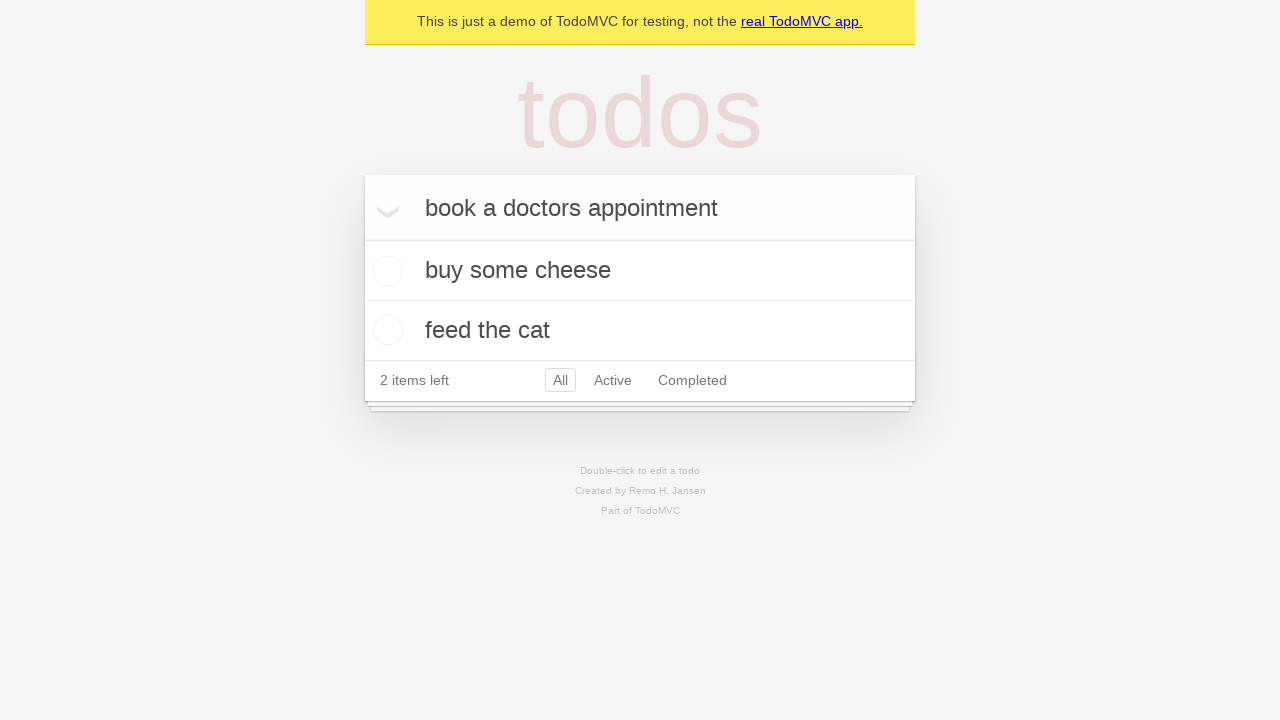

Pressed Enter to create third todo on .new-todo
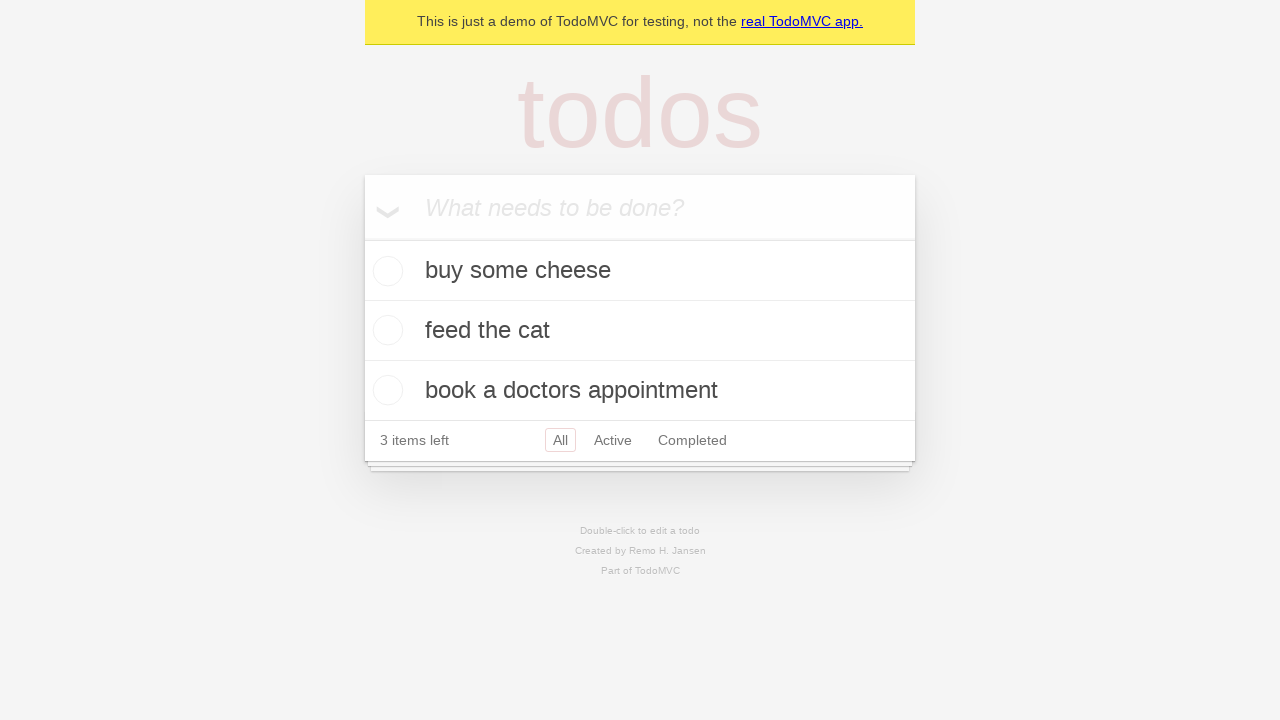

Checked the second todo item at (385, 330) on .todo-list li .toggle >> nth=1
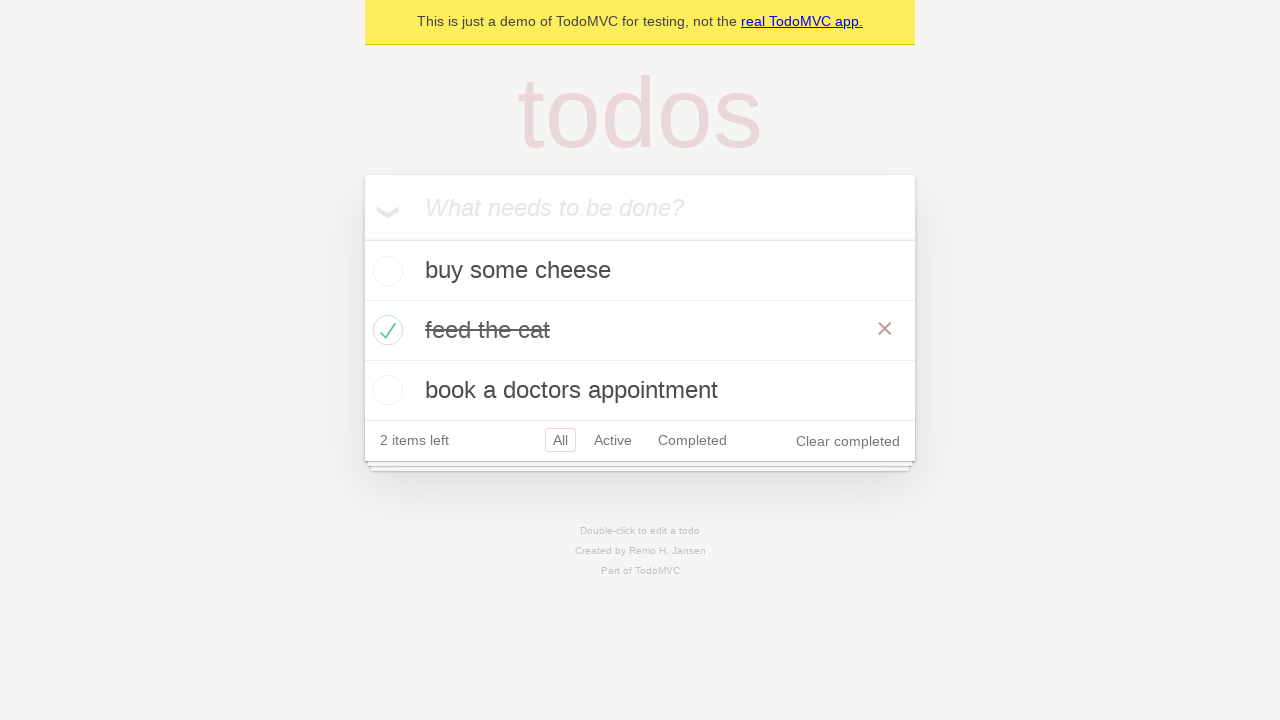

Clicked 'All' filter at (560, 440) on .filters >> text=All
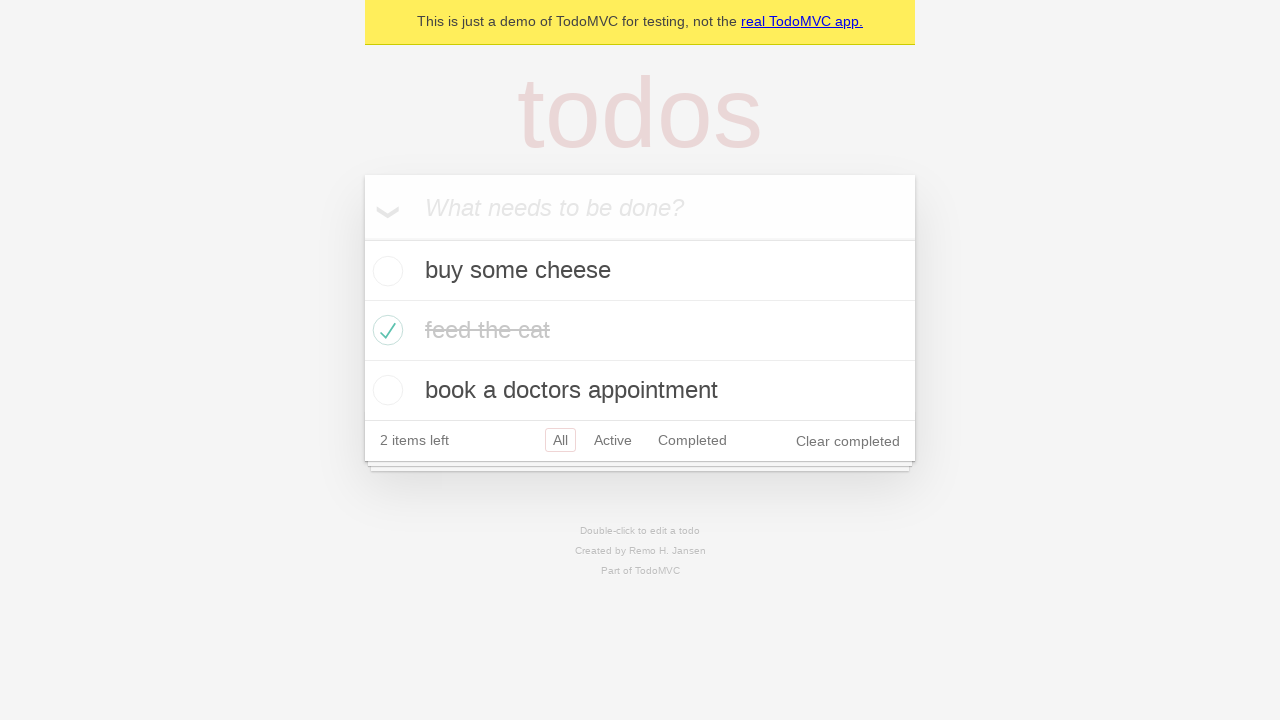

Clicked 'Active' filter at (613, 440) on .filters >> text=Active
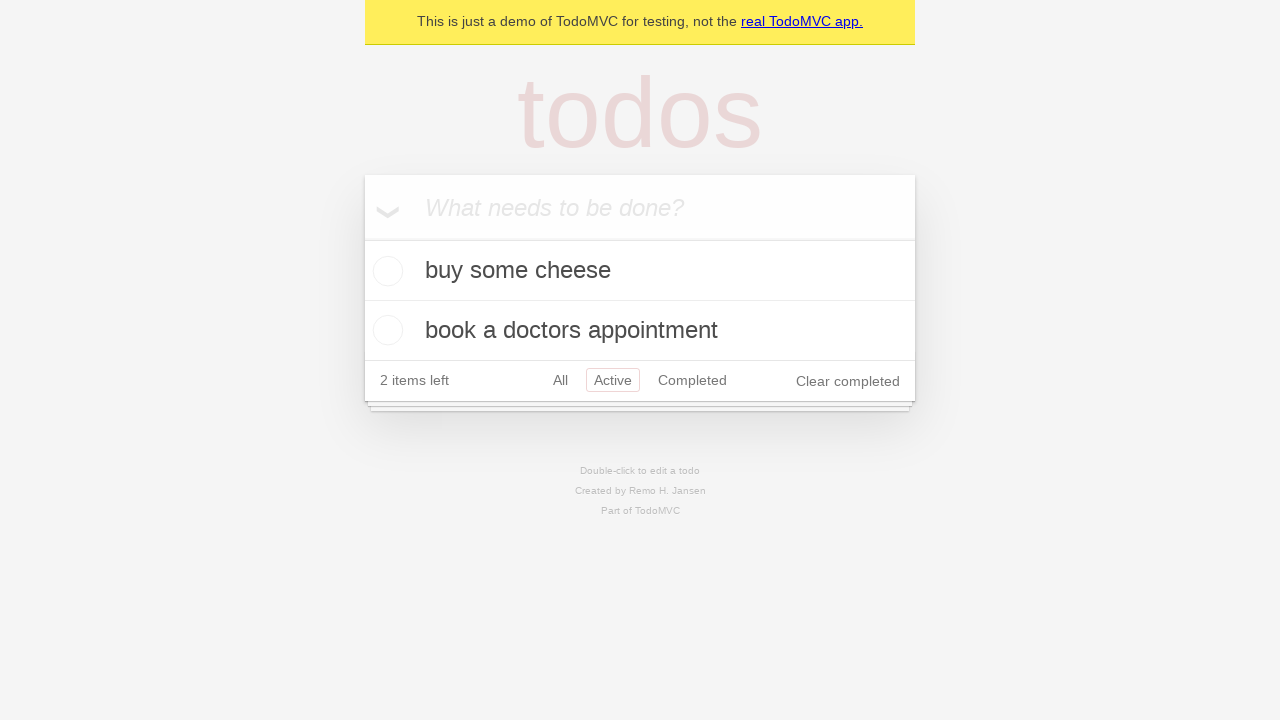

Clicked 'Completed' filter at (692, 380) on .filters >> text=Completed
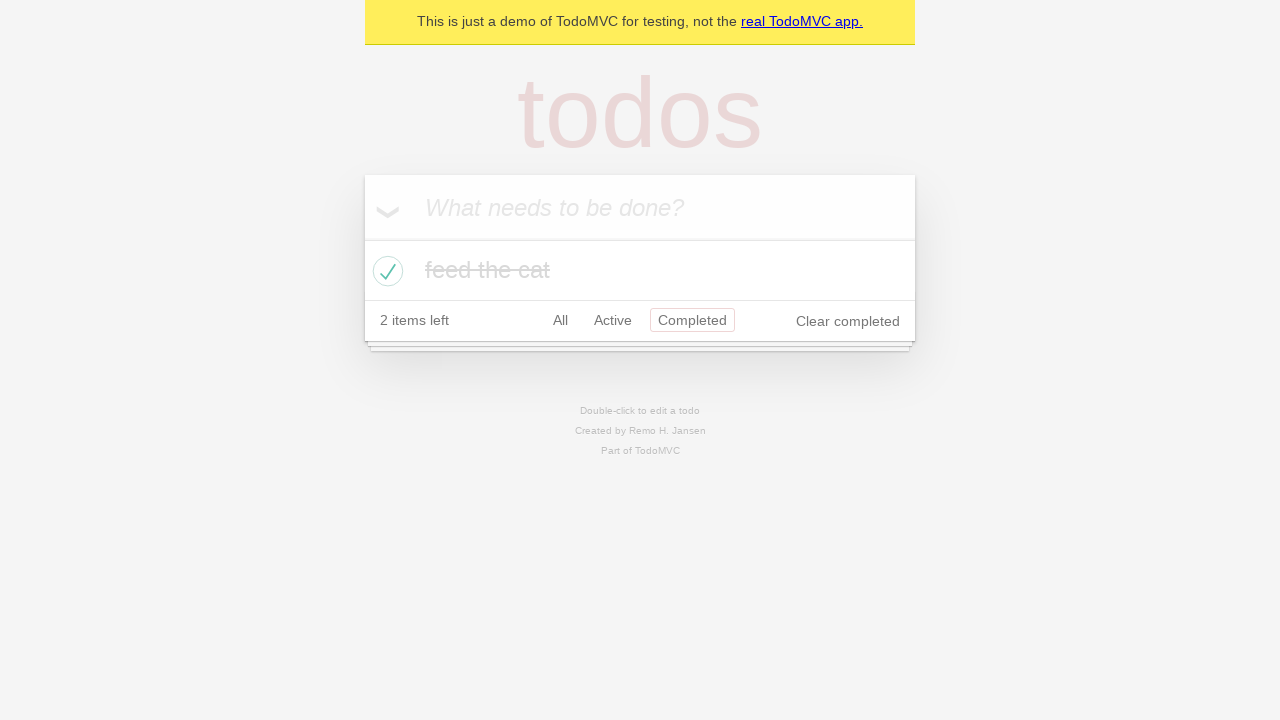

Used browser back button to navigate back one page
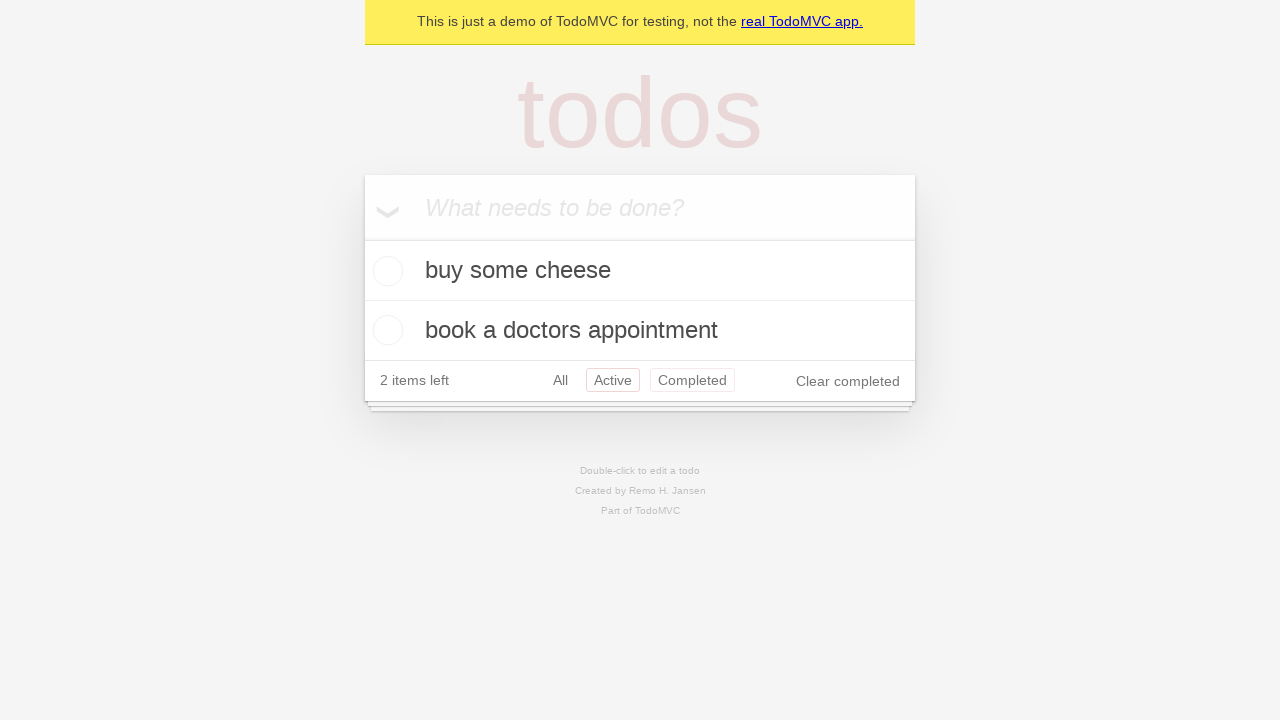

Used browser back button to navigate back another page
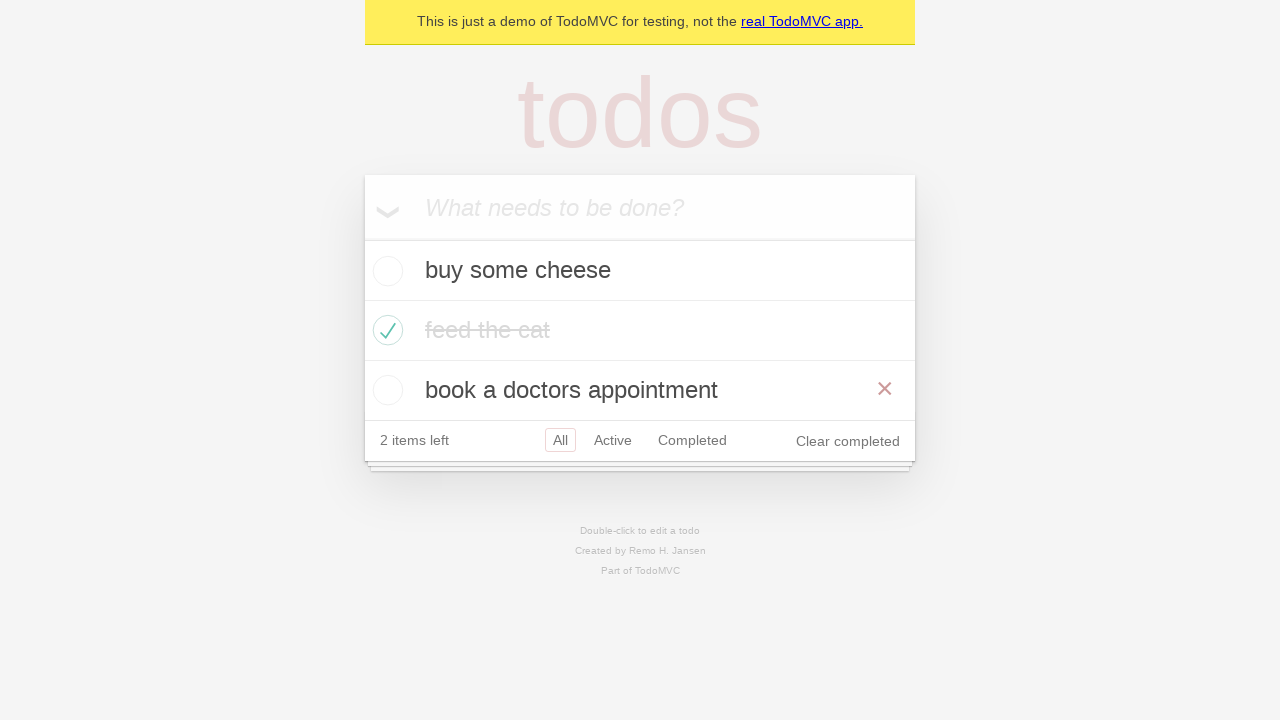

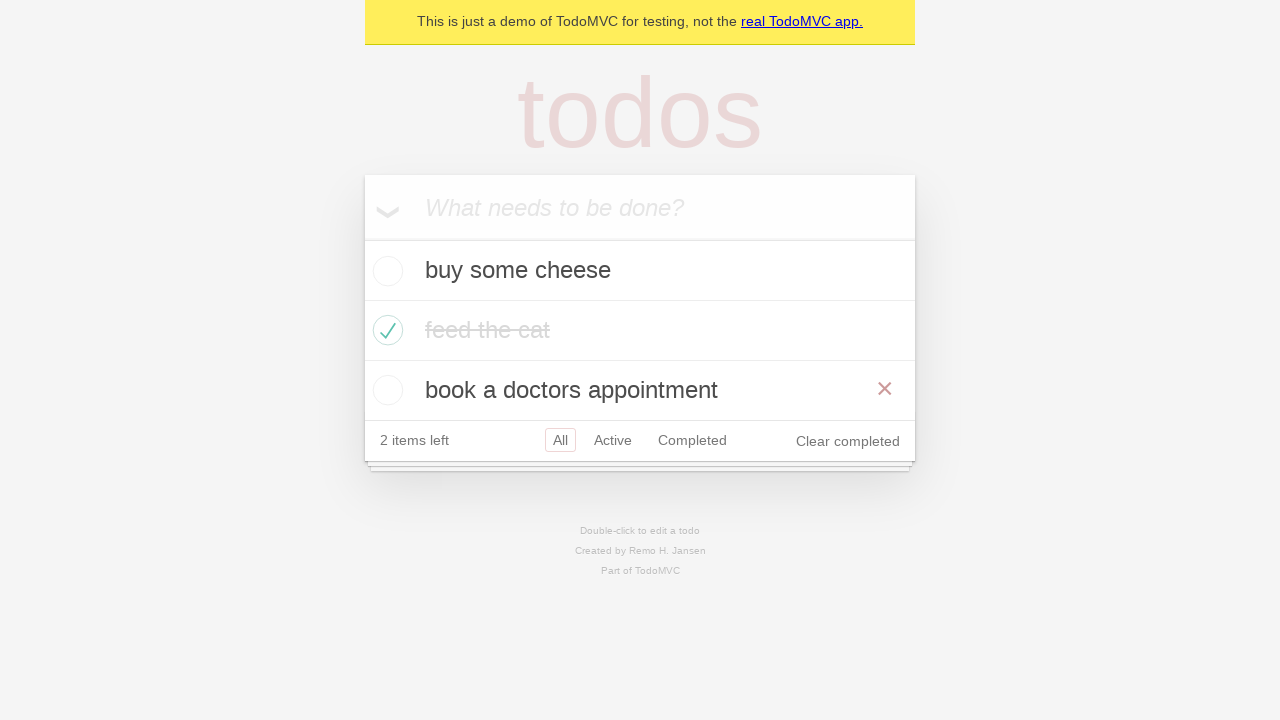